Tests navigation on KB Chacha (Korean used car sales website) by clicking on the main navigation menu link

Starting URL: https://www.kbchachacha.com/

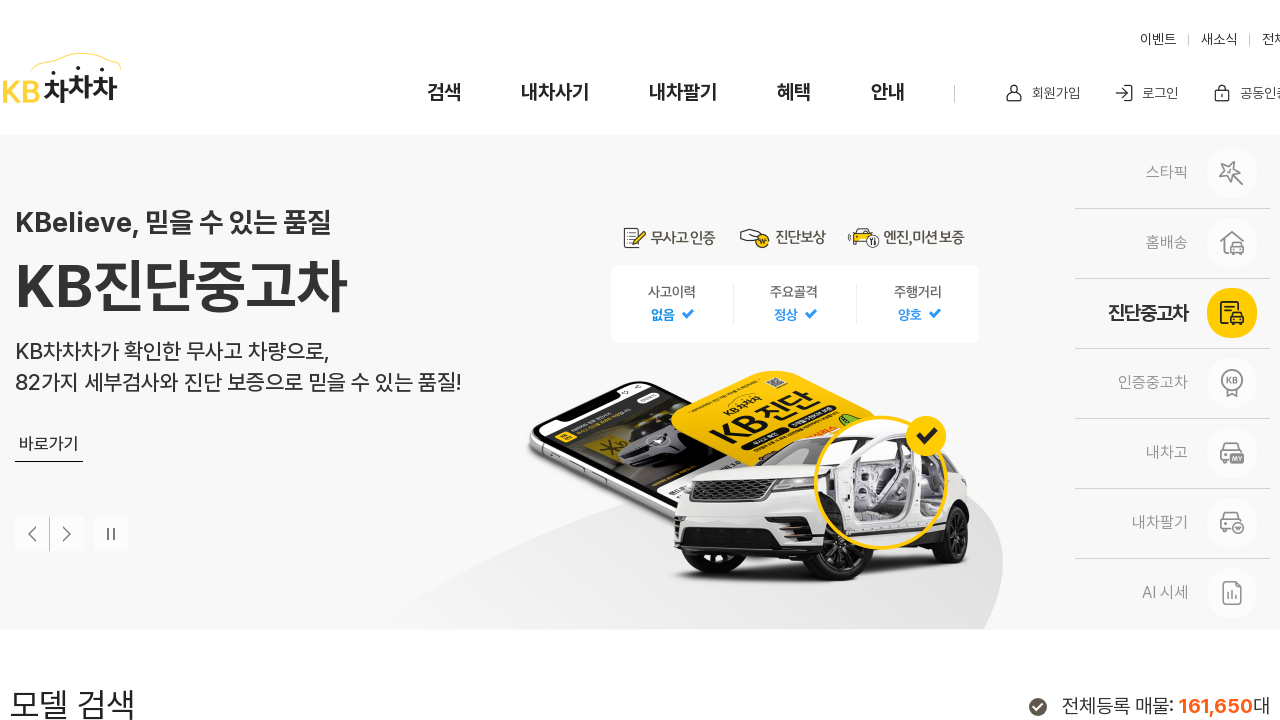

Clicked main navigation menu link on KB Chacha at (444, 92) on .navigation-global__link
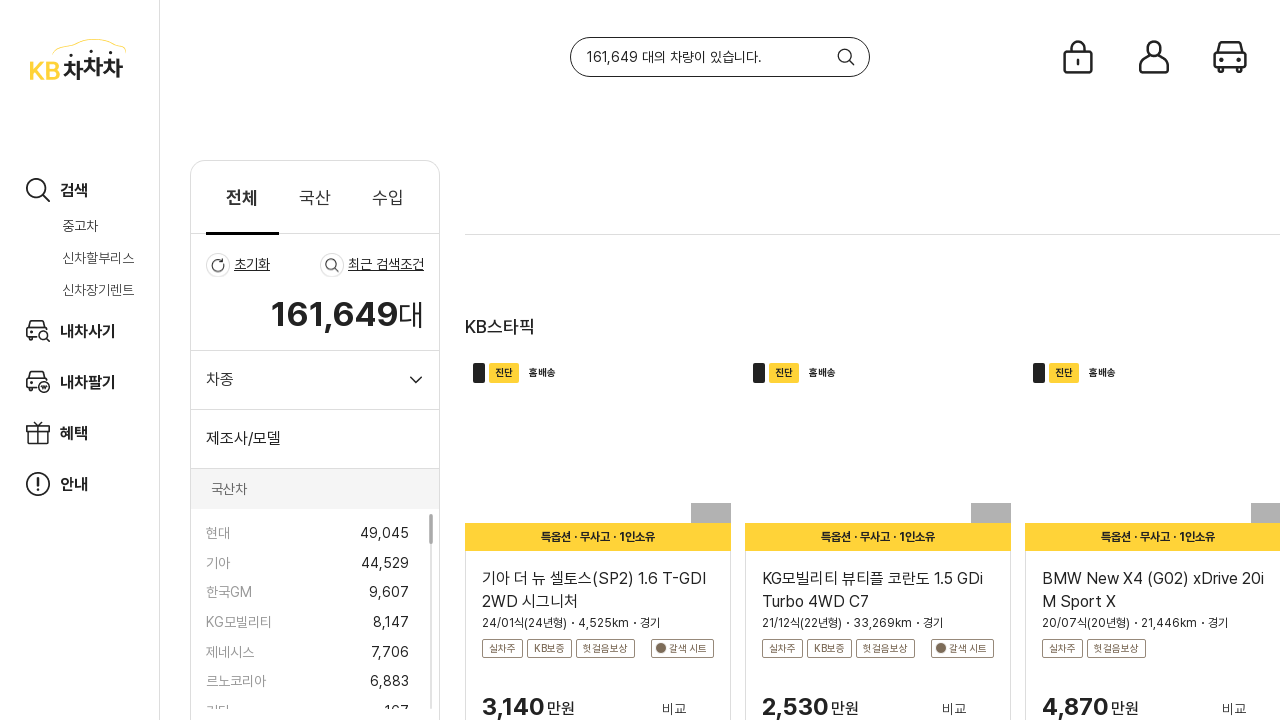

Page loaded after navigation menu click
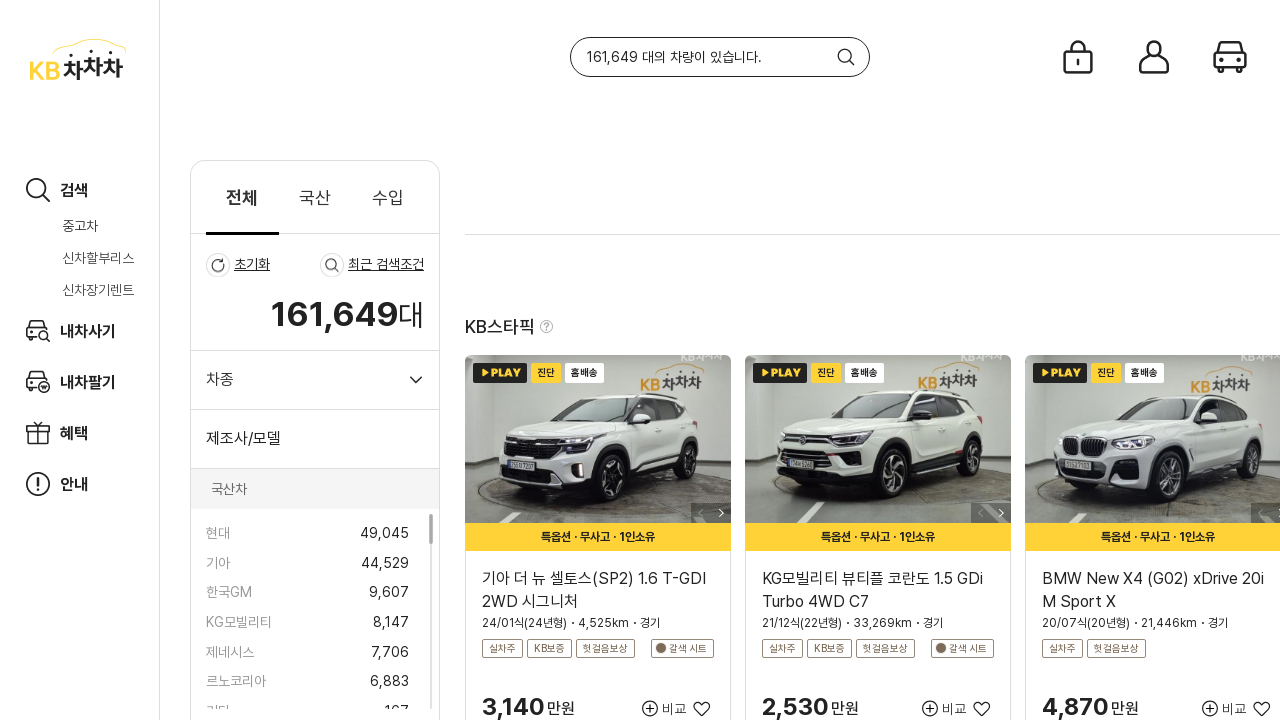

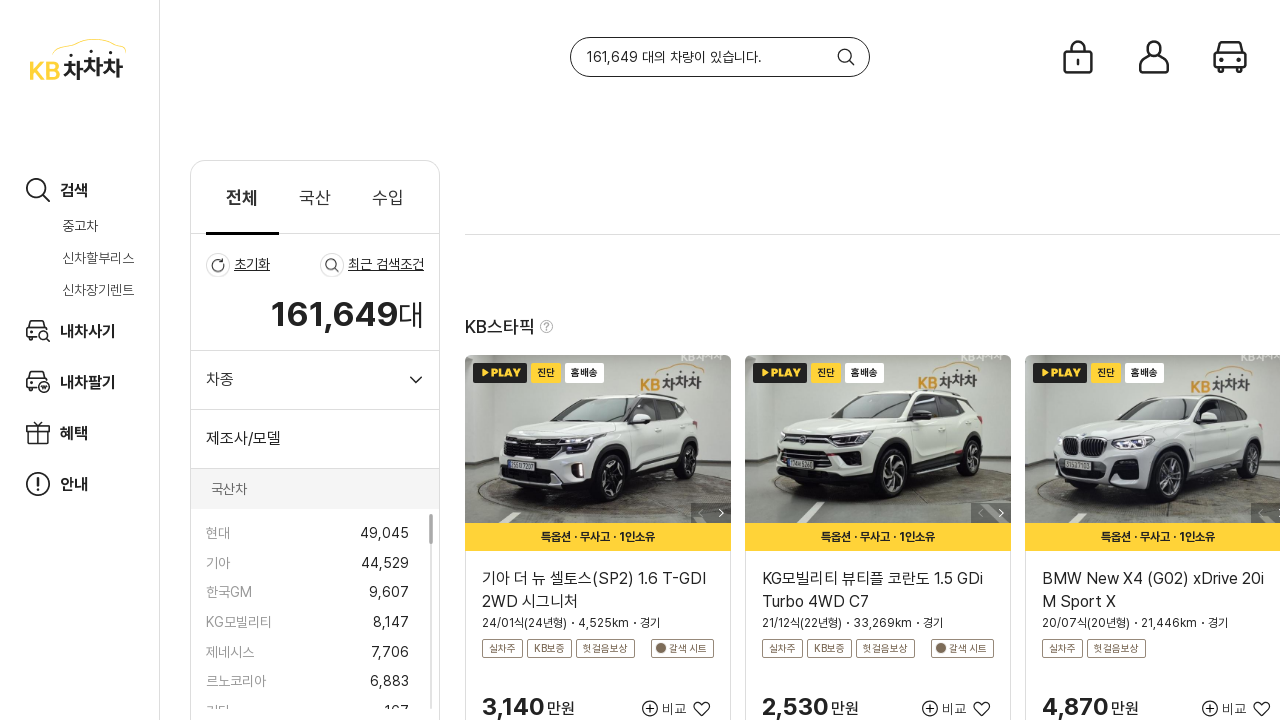